Tests an e-commerce shopping cart flow by adding specific items to cart, removing one item, and applying a promo code at checkout

Starting URL: https://rahulshettyacademy.com/seleniumPractise/

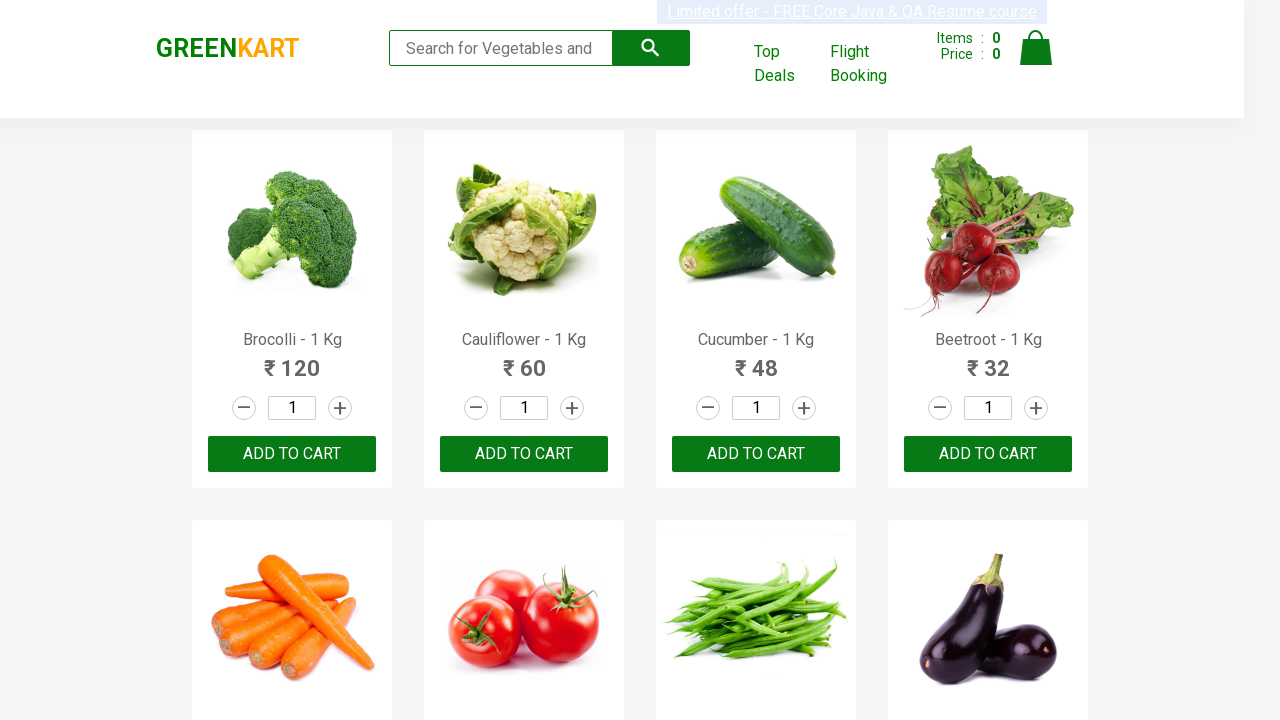

Retrieved all product names from page
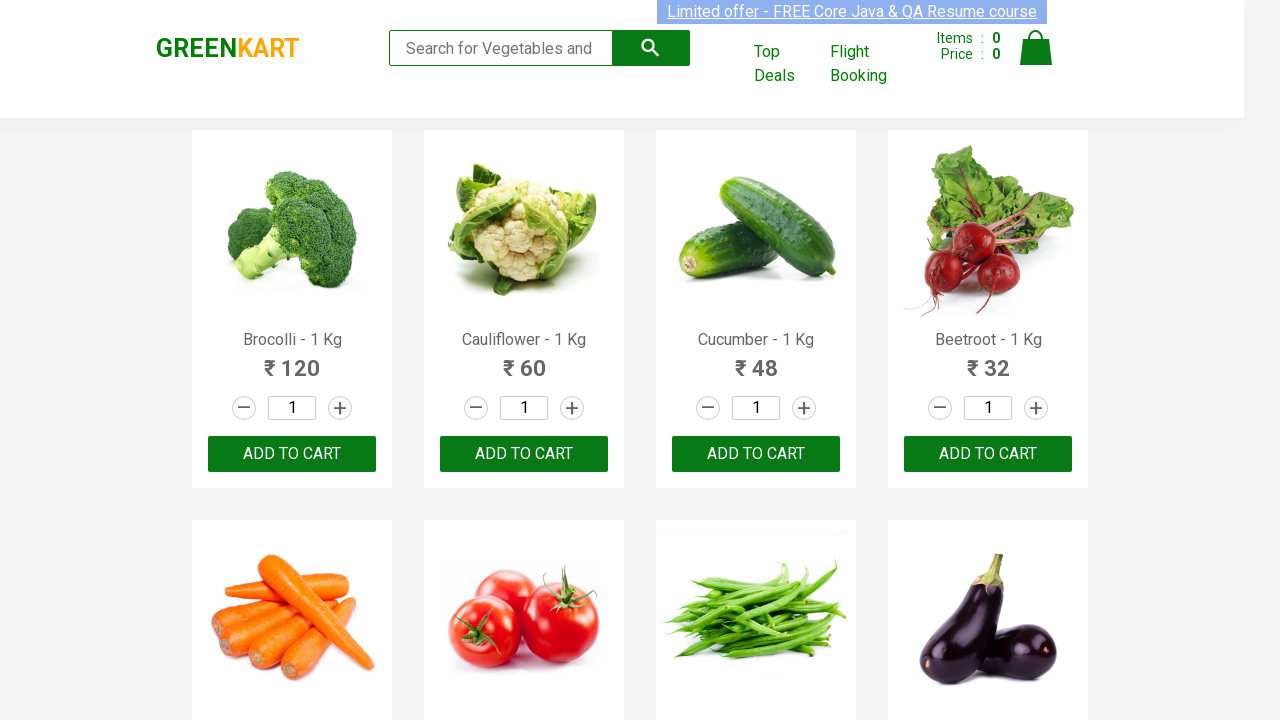

Added Brocolli to cart at (292, 454) on xpath=//div[@class='product-action']/button >> nth=0
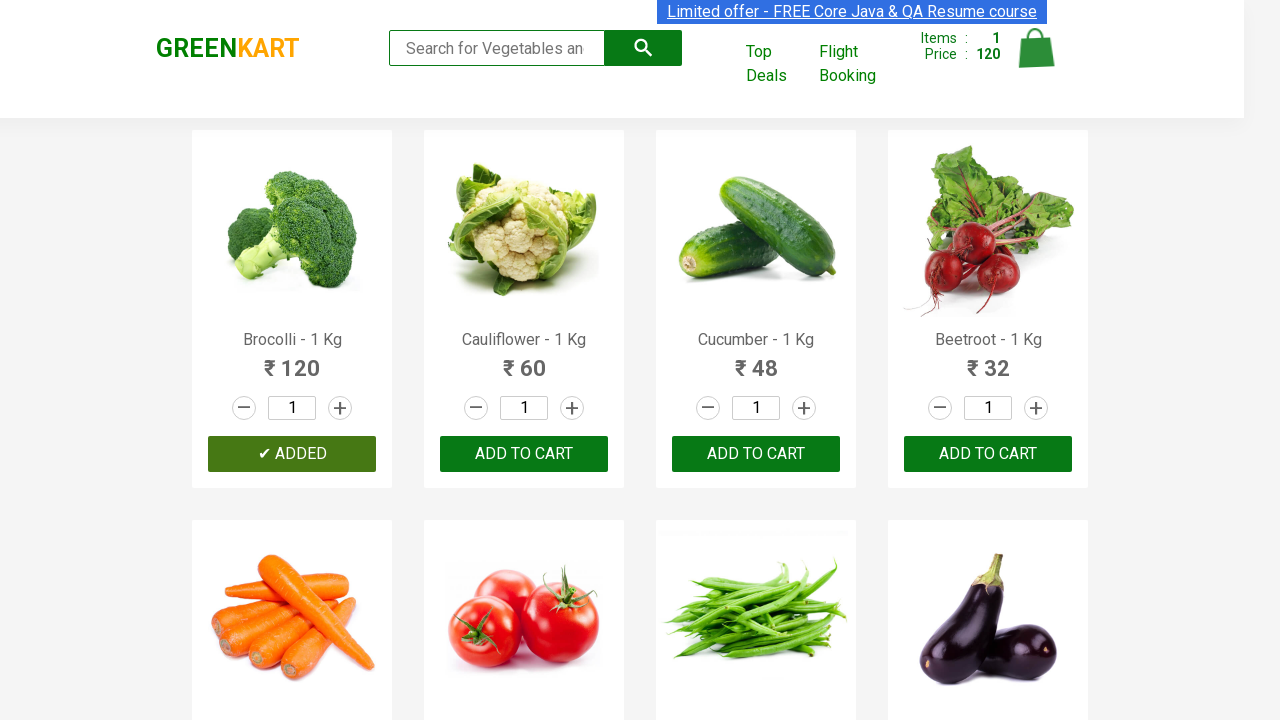

Added Cucumber to cart at (756, 454) on xpath=//div[@class='product-action']/button >> nth=2
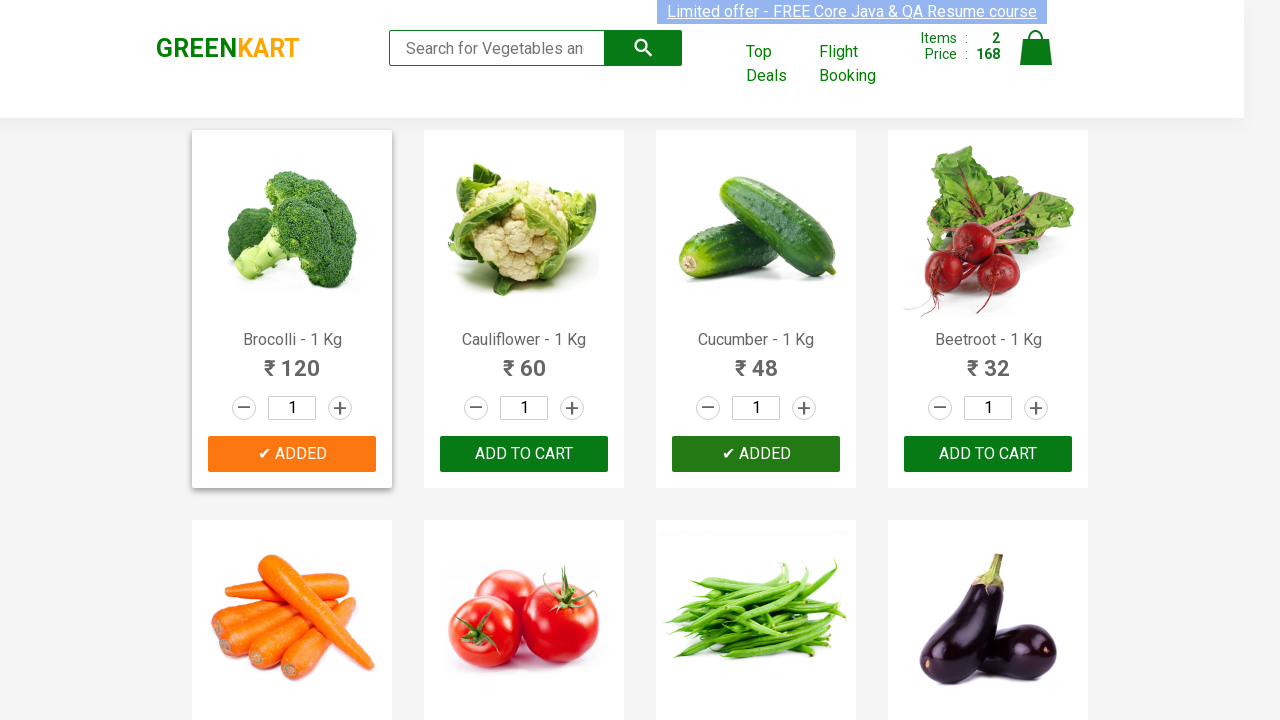

Added Beetroot to cart at (988, 454) on xpath=//div[@class='product-action']/button >> nth=3
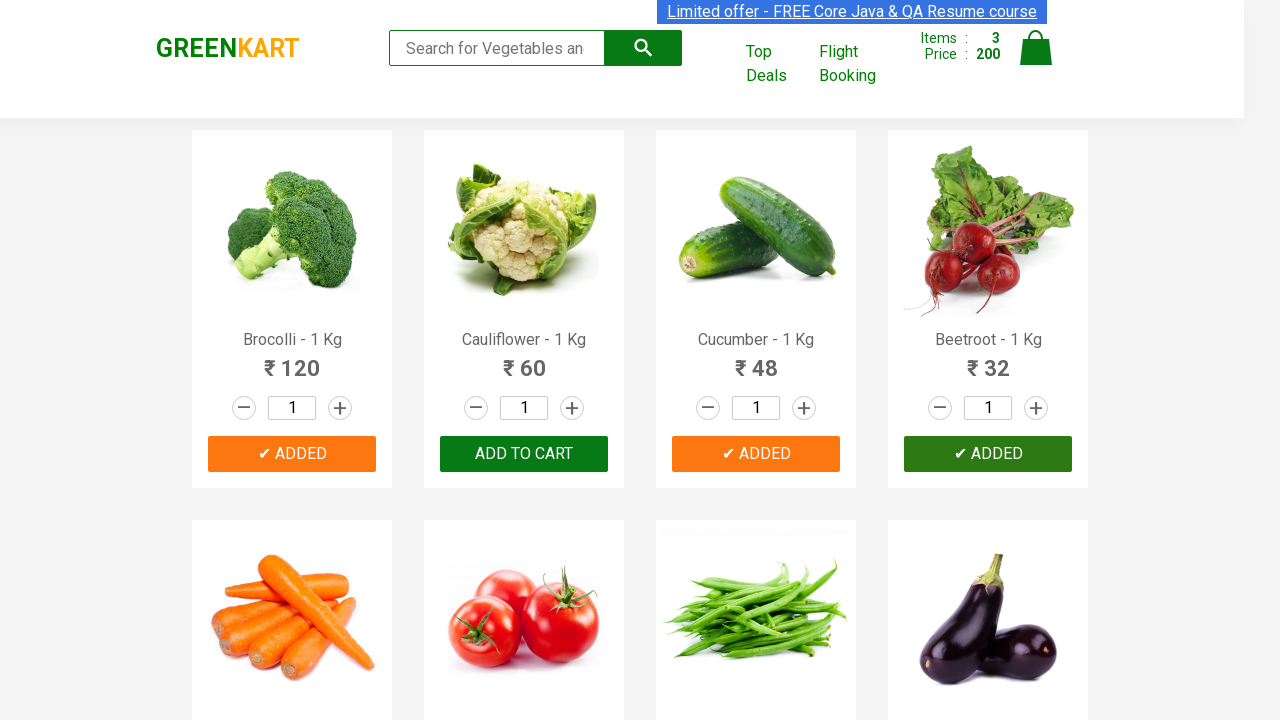

Clicked cart icon to view shopping cart at (1036, 59) on xpath=//*[@class='cart-icon']
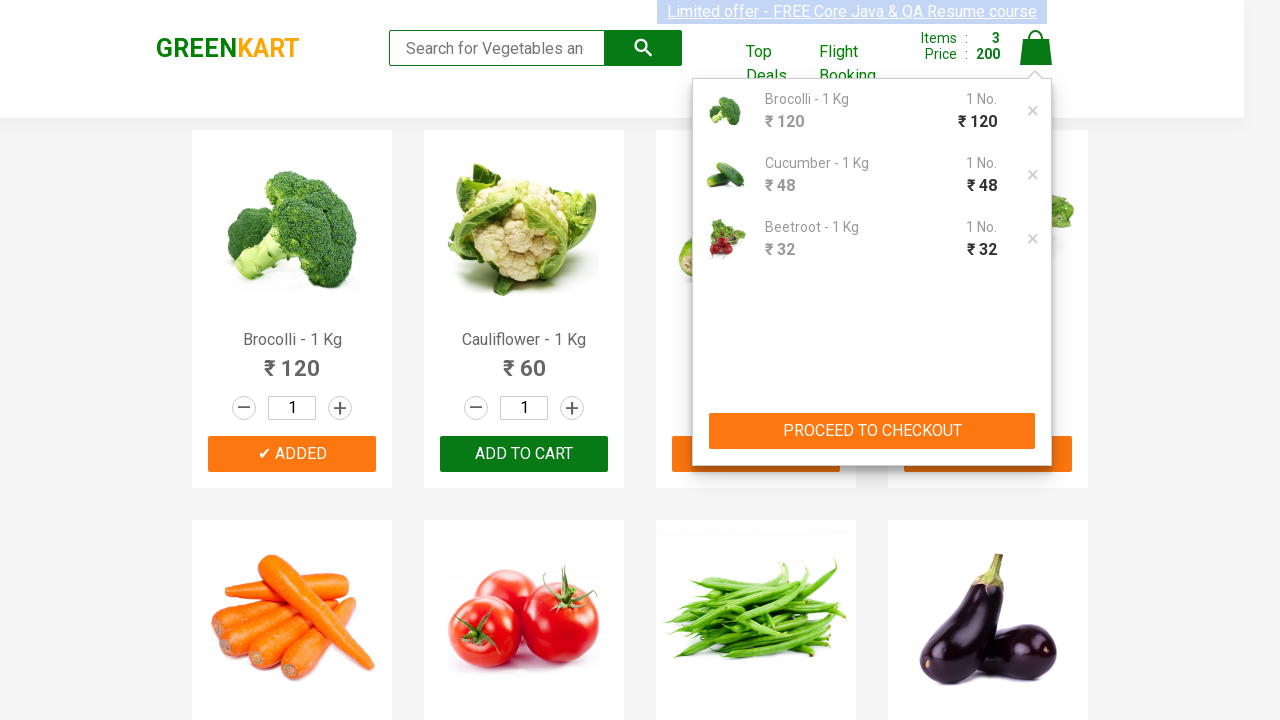

Cart items loaded and remove buttons visible
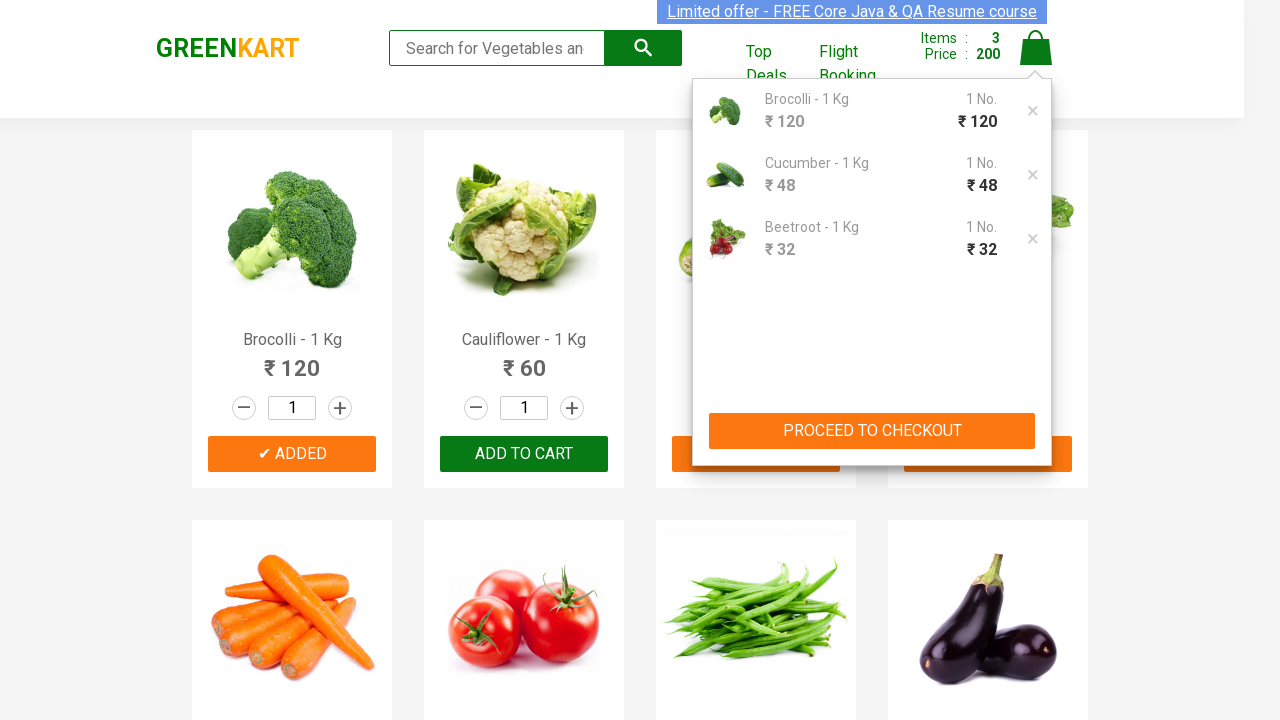

Removed first item from cart at (1033, 111) on xpath=//*[@class='cart-items'] //li[@class='cart-item'] //*[@class='product-remo
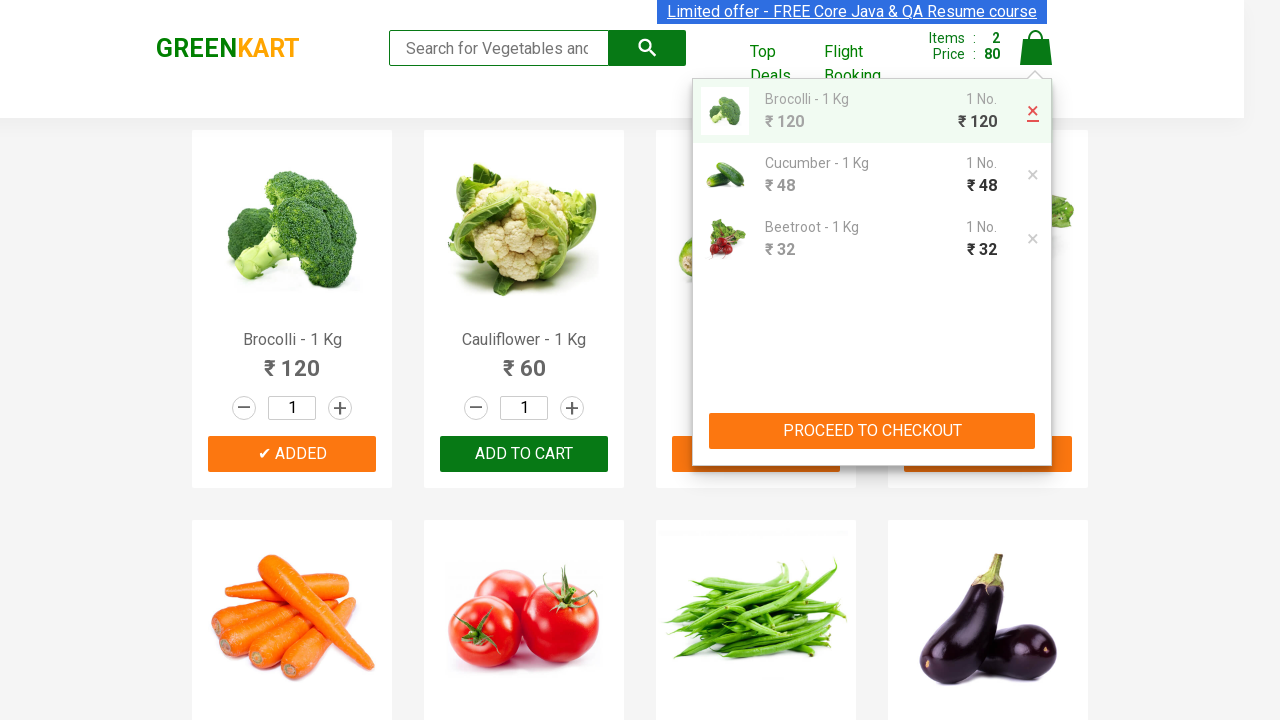

Clicked proceed to checkout button at (872, 431) on xpath=//button[text() = 'PROCEED TO CHECKOUT']
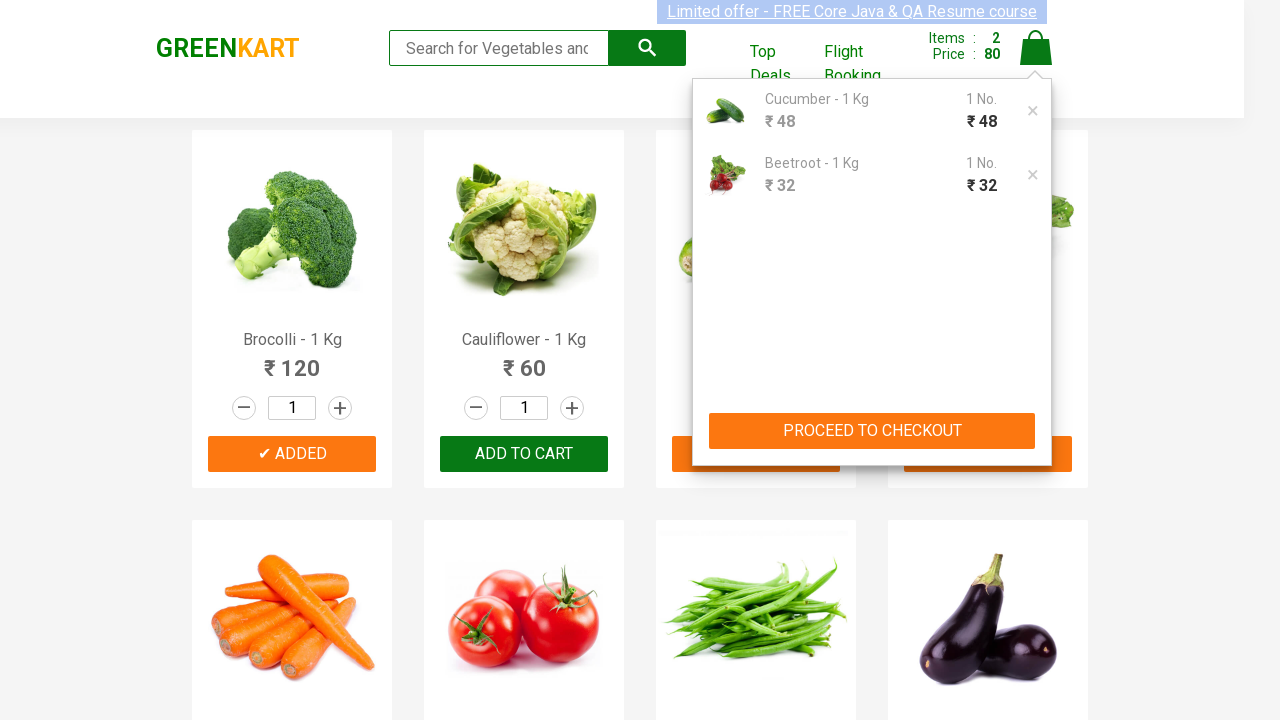

Entered promo code 'rahulshettyacademy' on //*[@class='promoCode']
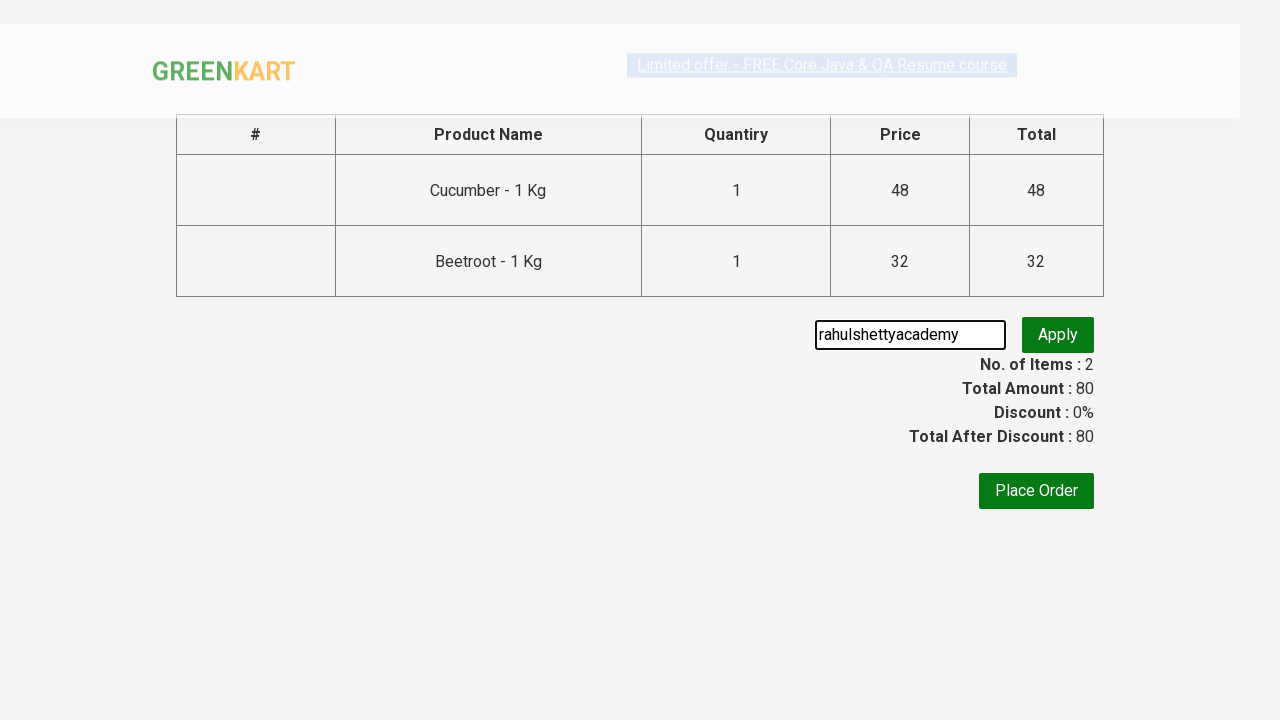

Clicked apply promo code button at (1058, 335) on xpath=//*[@class='promoBtn']
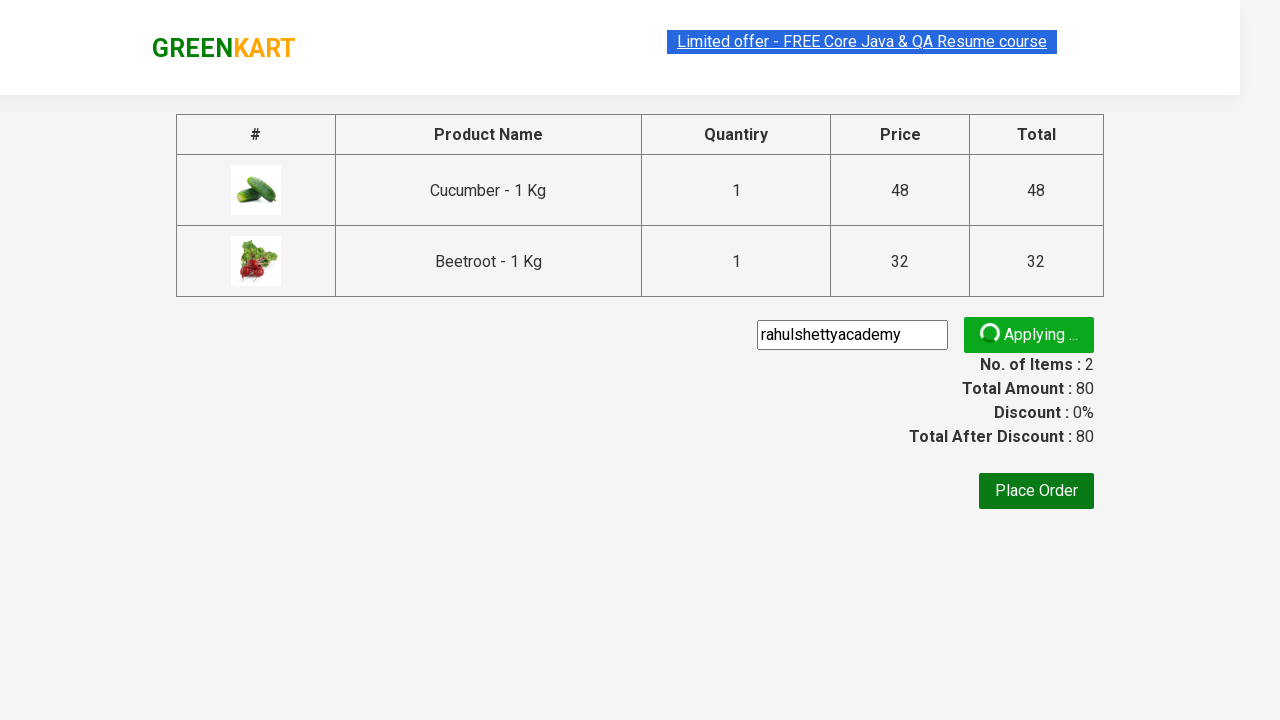

Promo code validation message displayed
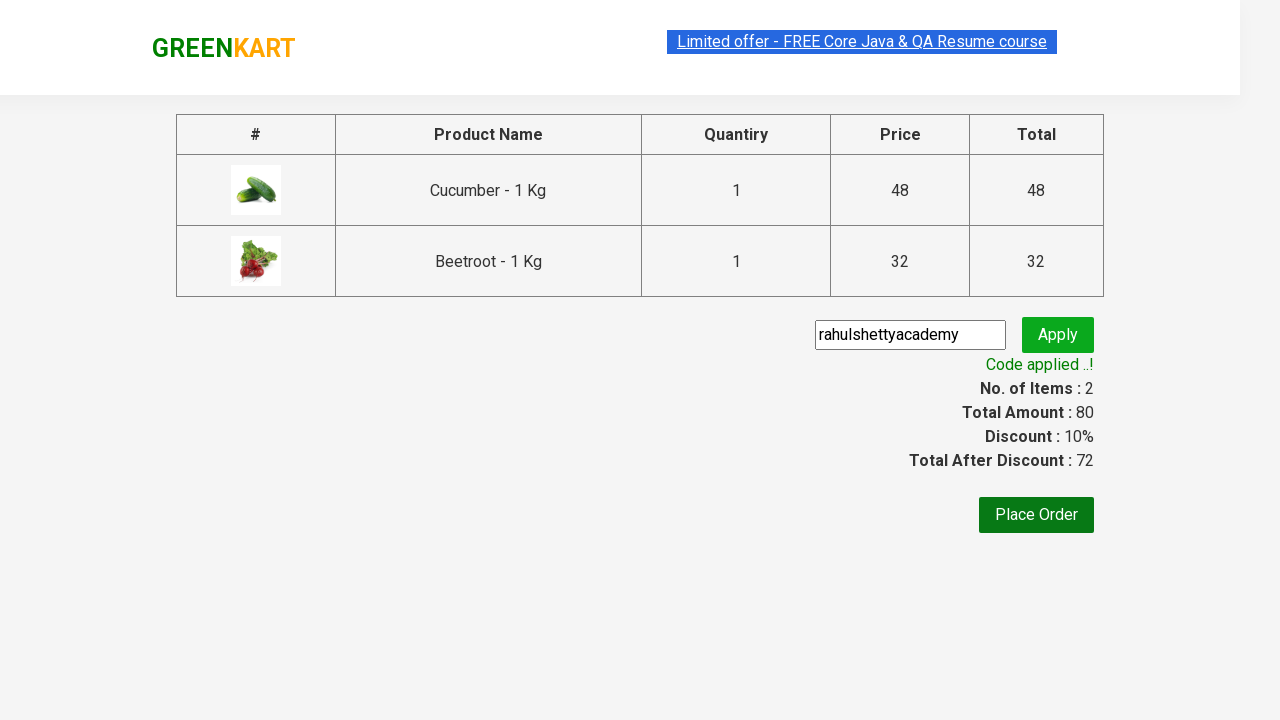

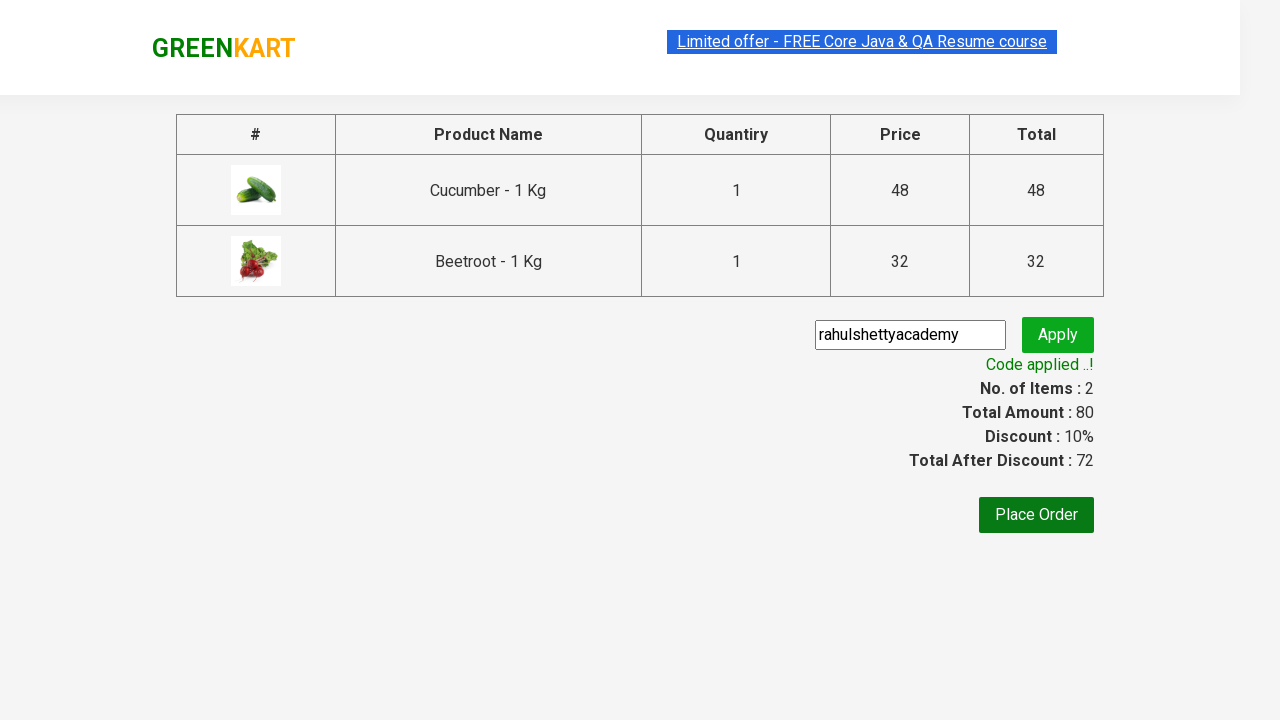